Tests product review submission functionality by navigating to a product page, clicking the reviews tab, selecting a 5-star rating, and submitting a review with comment, name, and email.

Starting URL: http://practice.automationtesting.in/

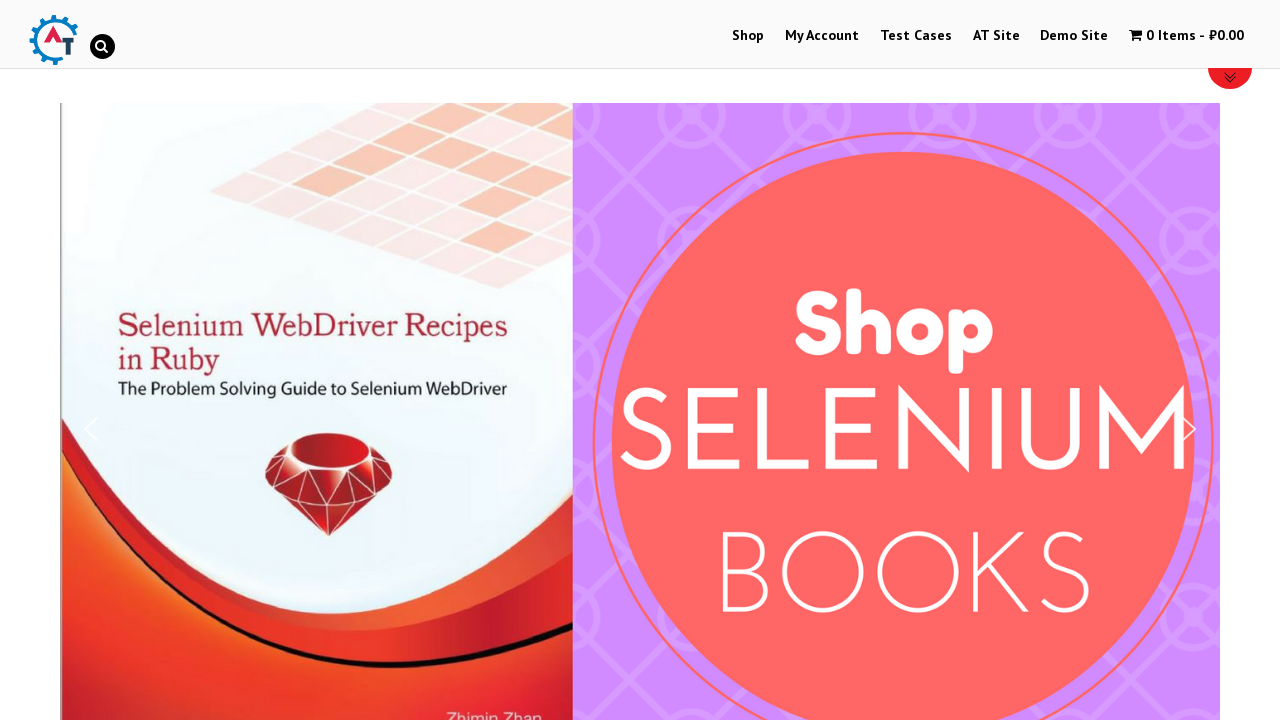

Scrolled down 600px to view products
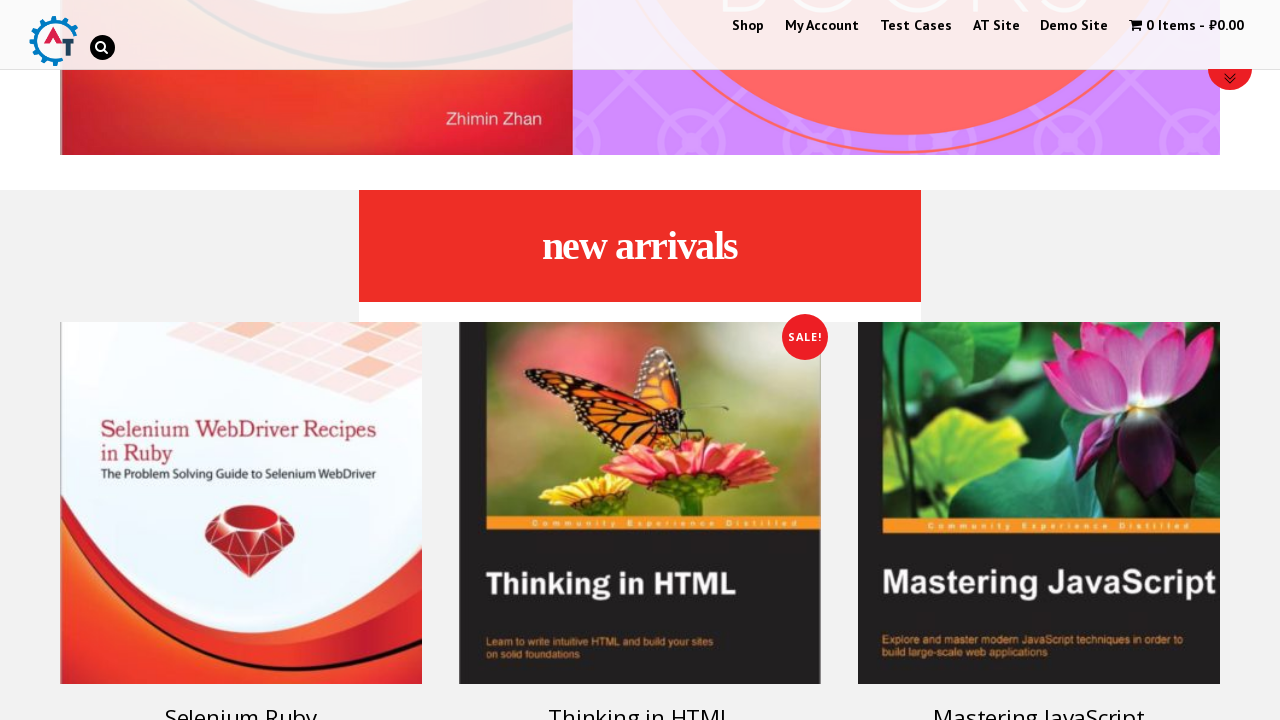

Clicked on first product at (241, 702) on .products h3
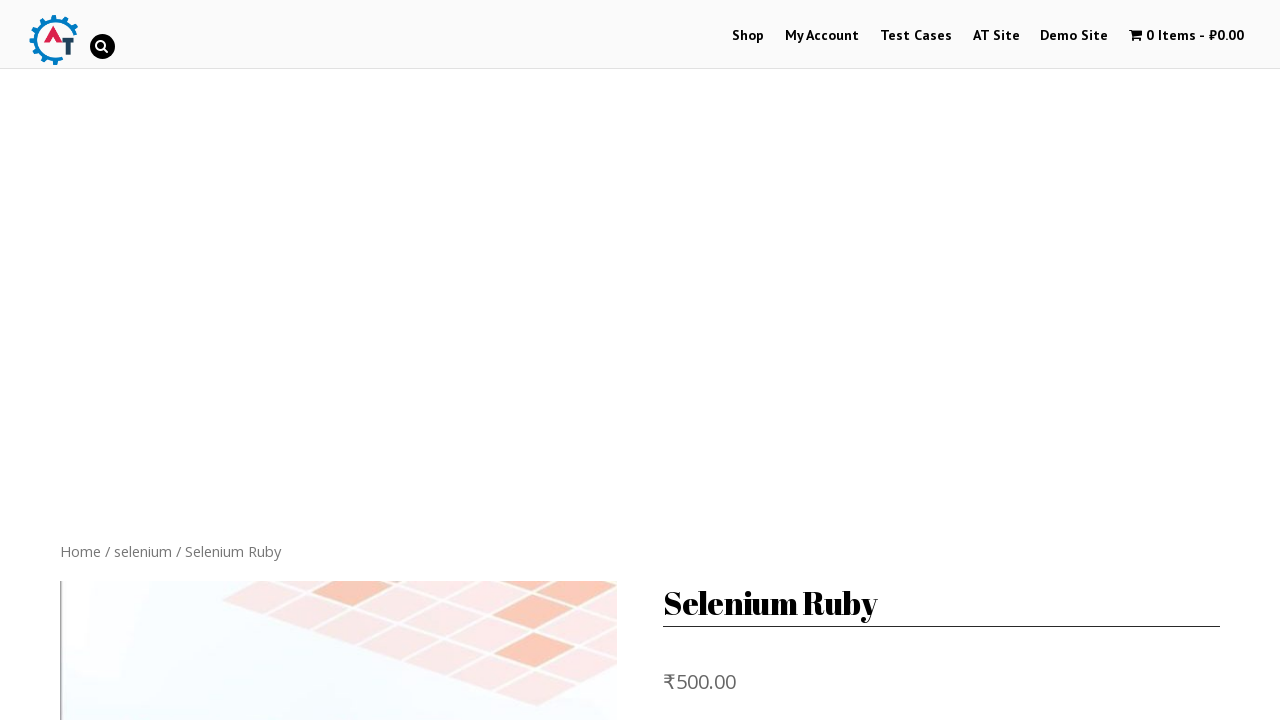

Clicked on Reviews tab at (309, 360) on [href='#tab-reviews']
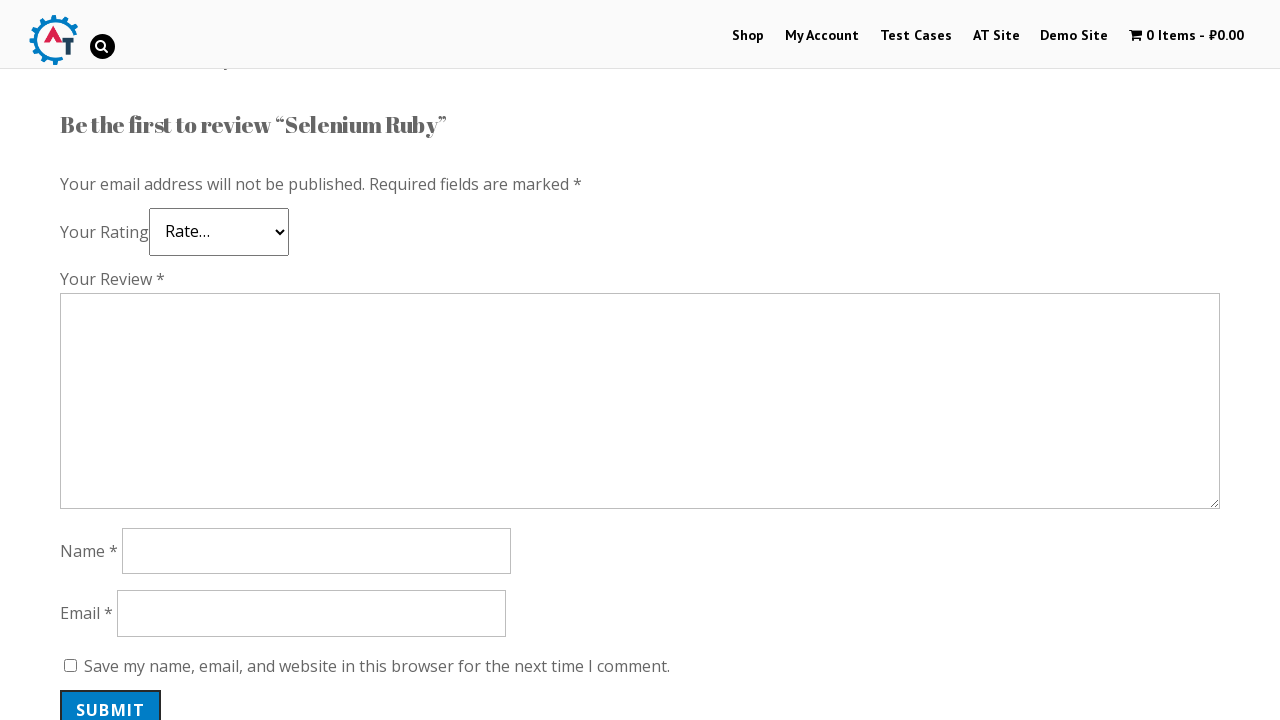

Selected 5-star rating at (132, 244) on .star-5
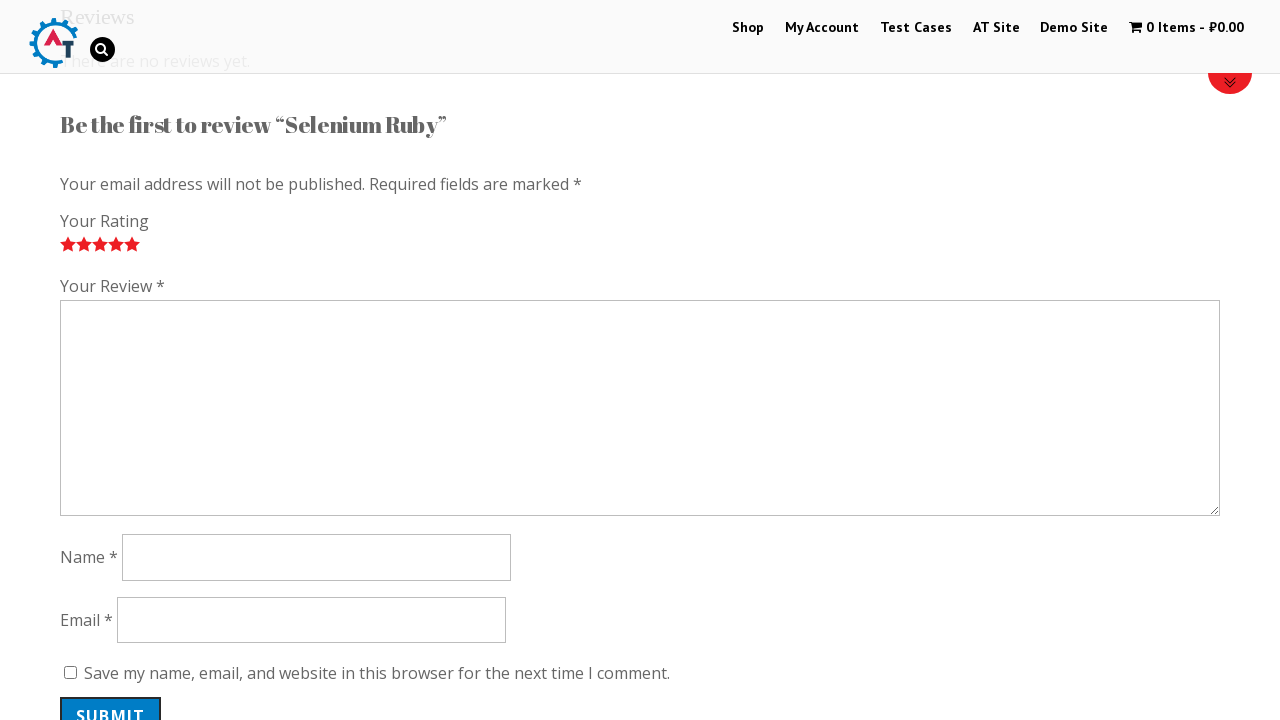

Filled review comment with 'Nice book!' on #comment
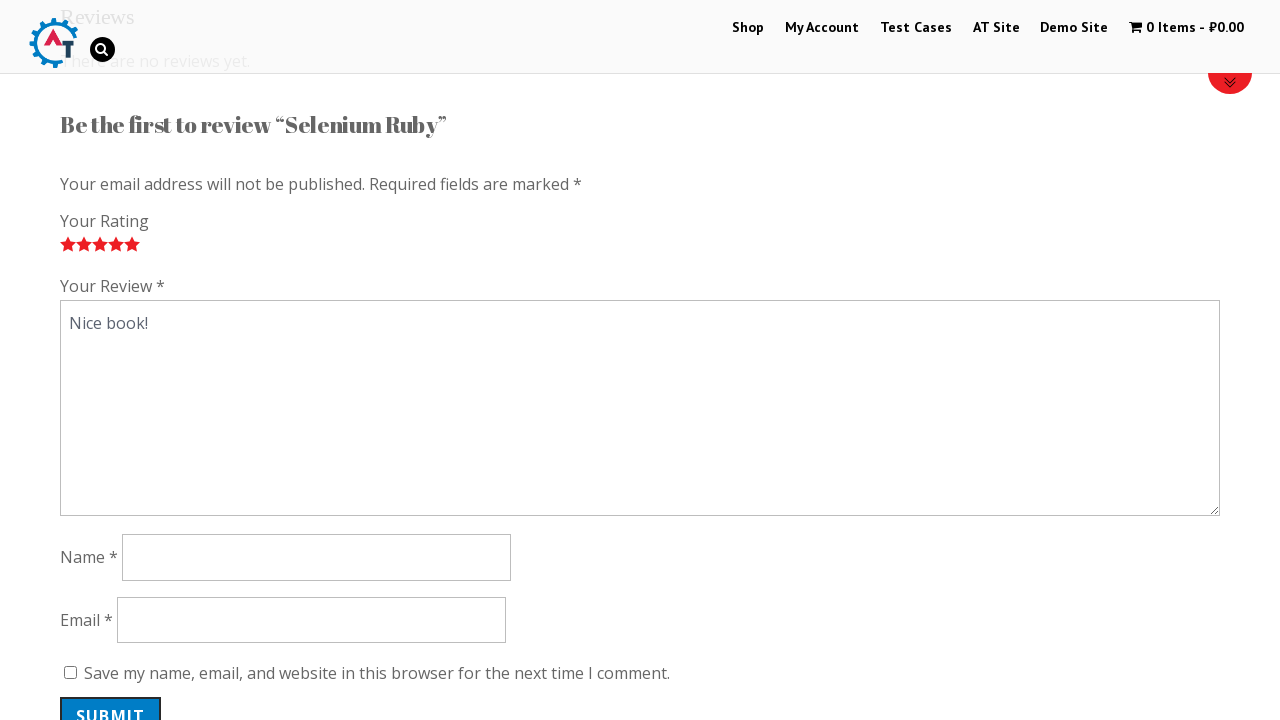

Filled reviewer name with 'Ekaterina' on #author
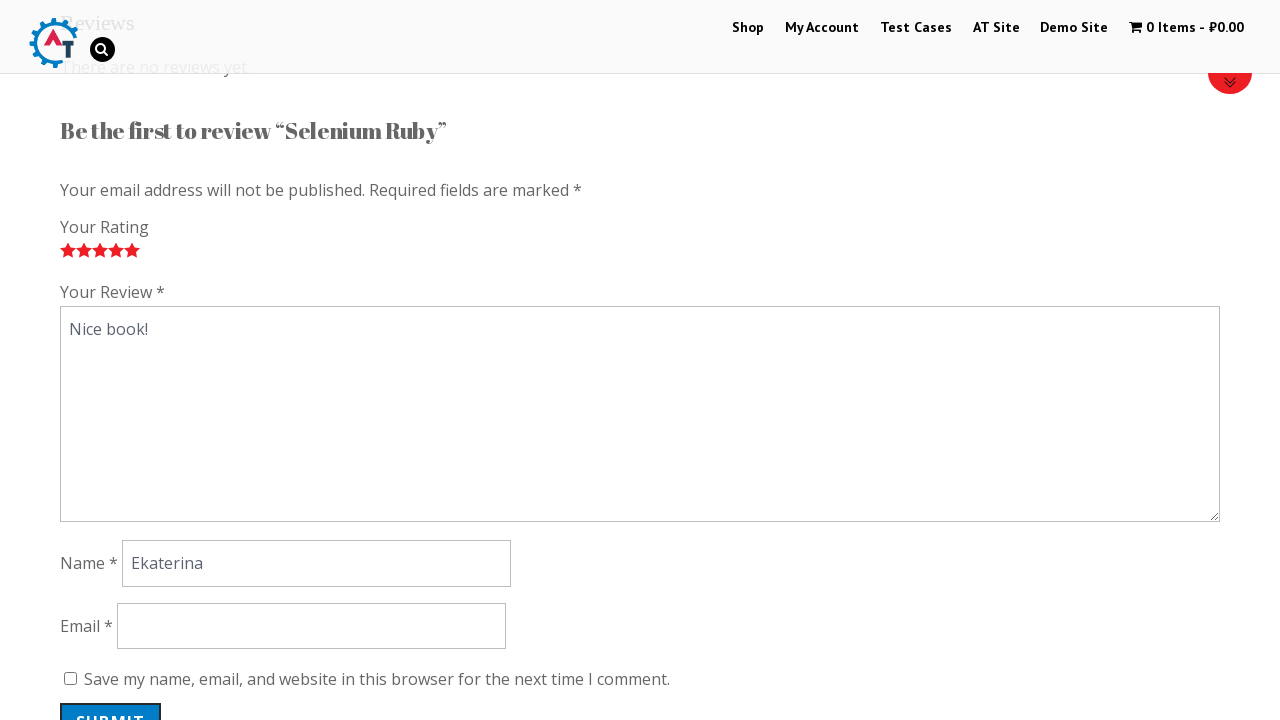

Filled reviewer email with 'reviewer87@mail.ru' on #email
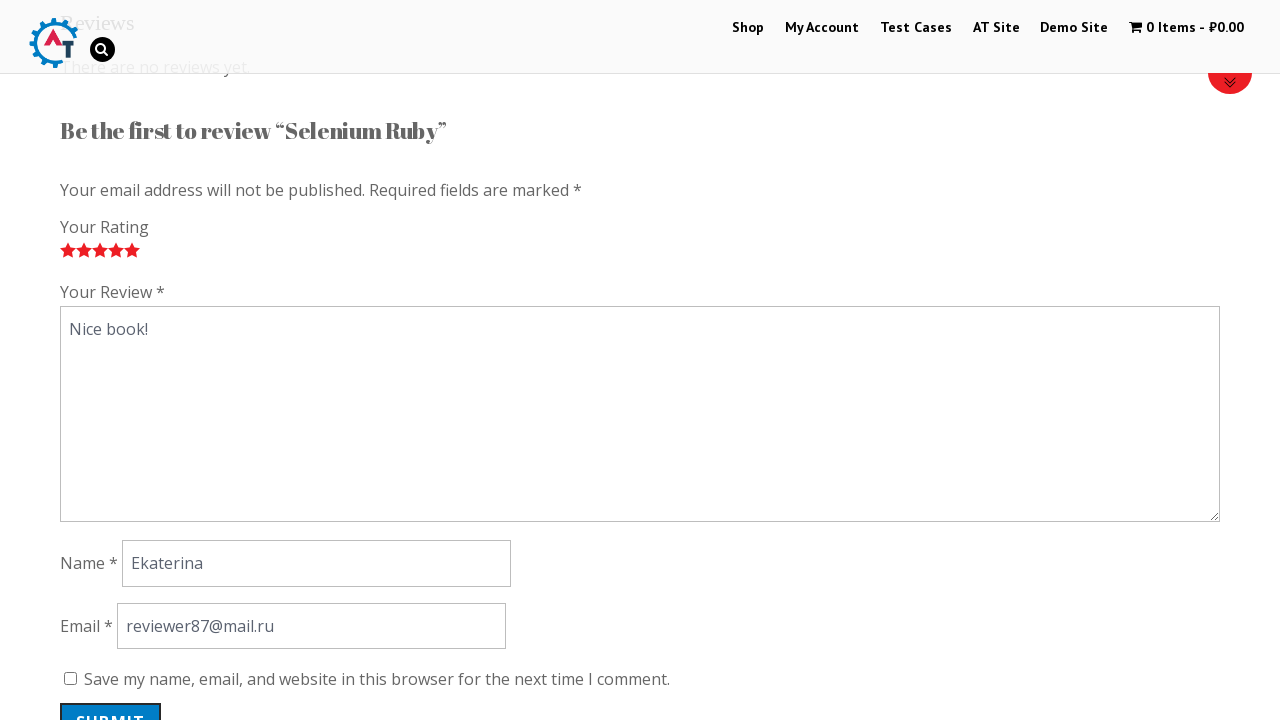

Clicked submit button to submit review at (111, 700) on #submit
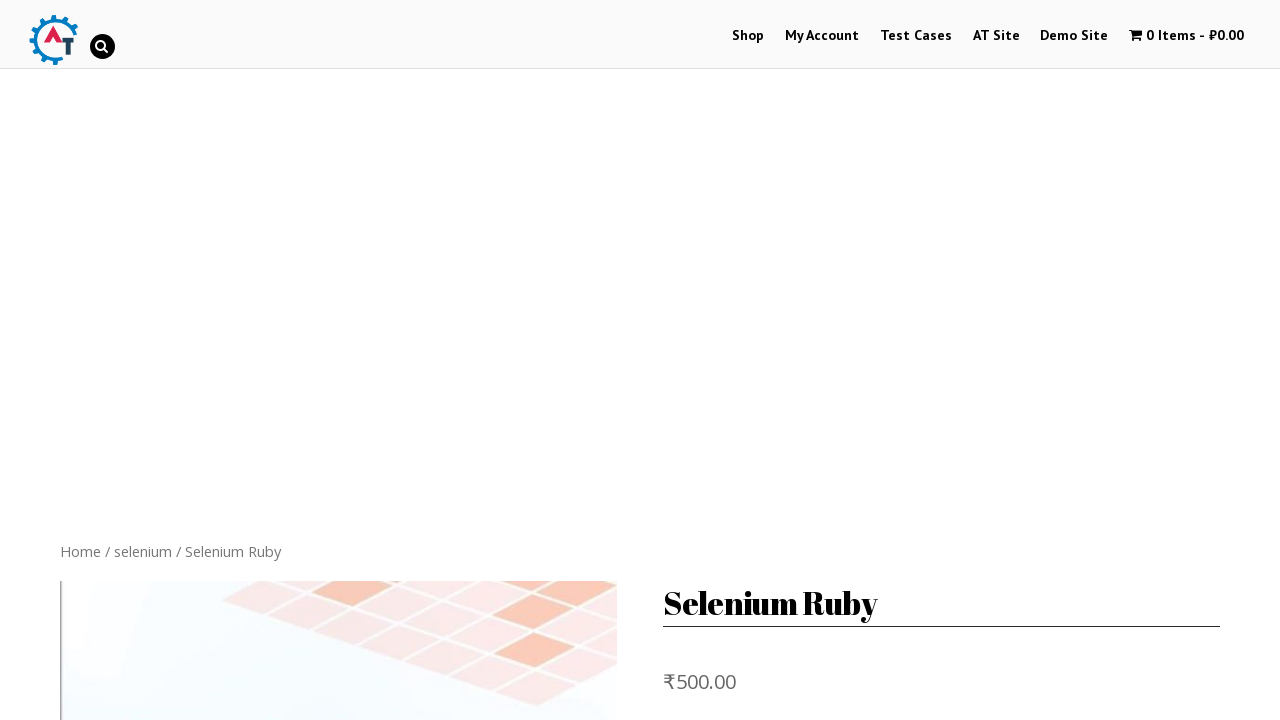

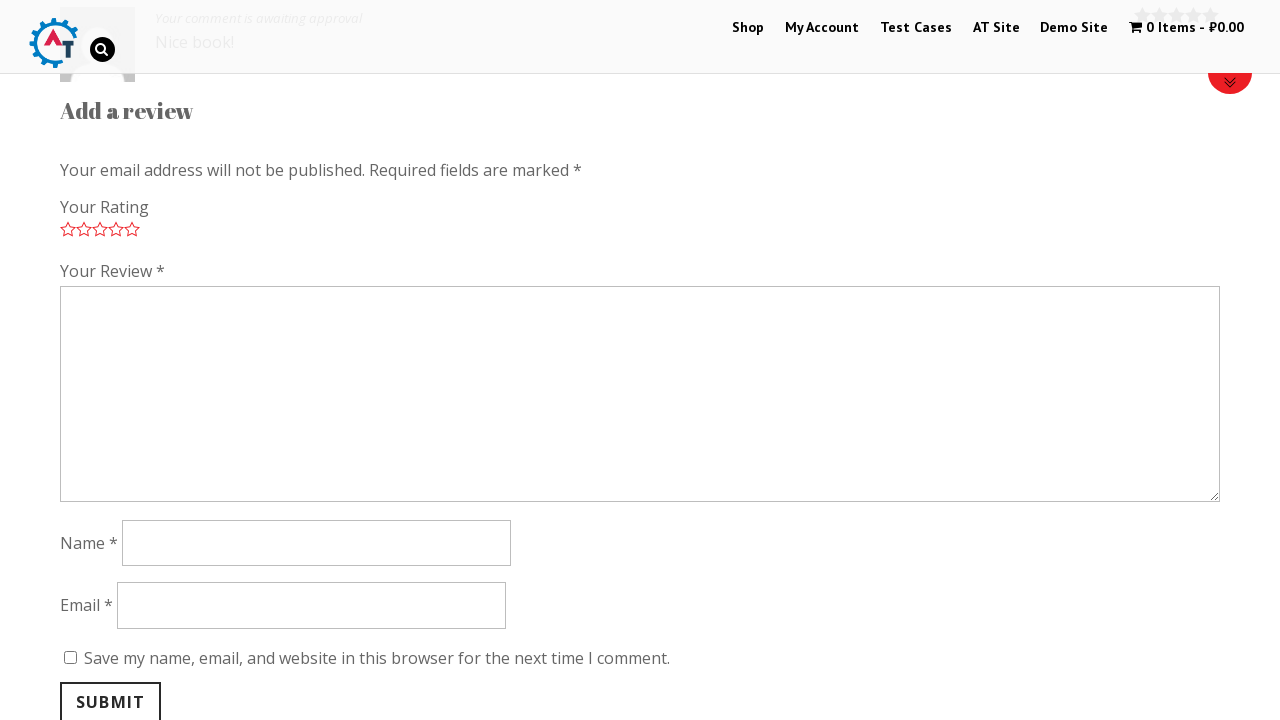